Tests text input form submission on Selenium web form page

Starting URL: https://www.selenium.dev/selenium/web/web-form.html

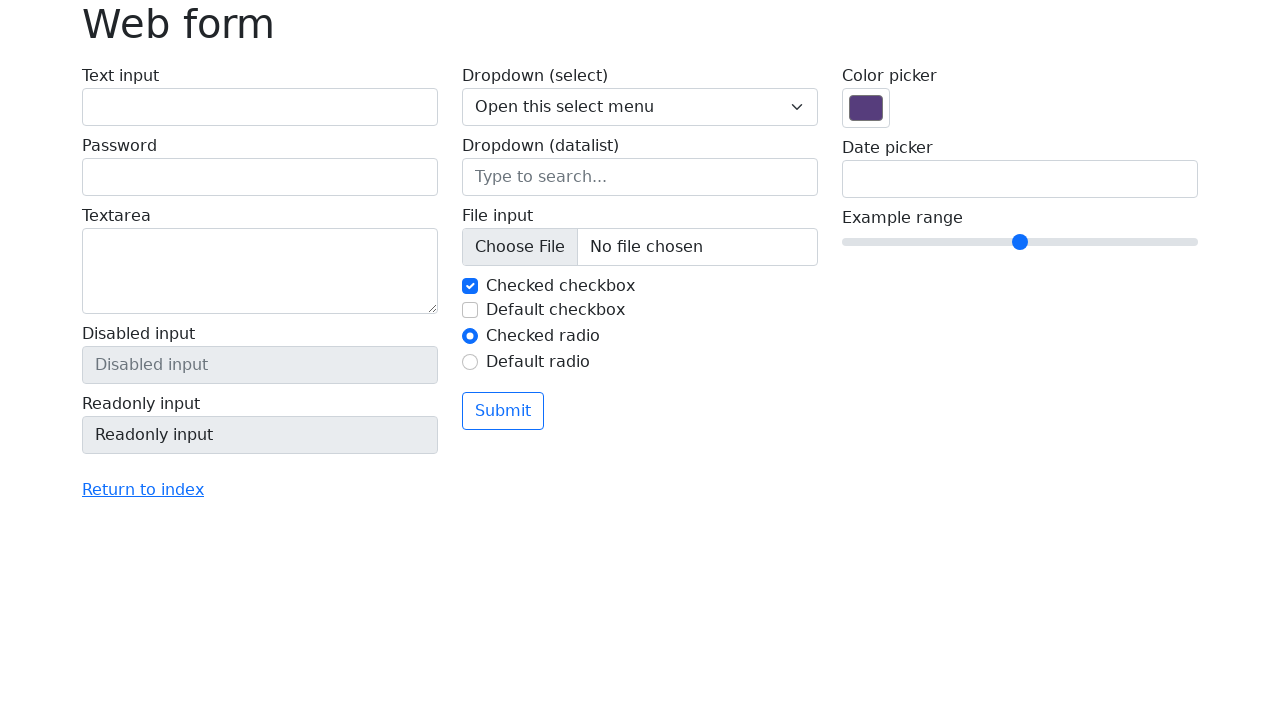

Clicked text input field with id 'my-text-id' at (260, 107) on #my-text-id
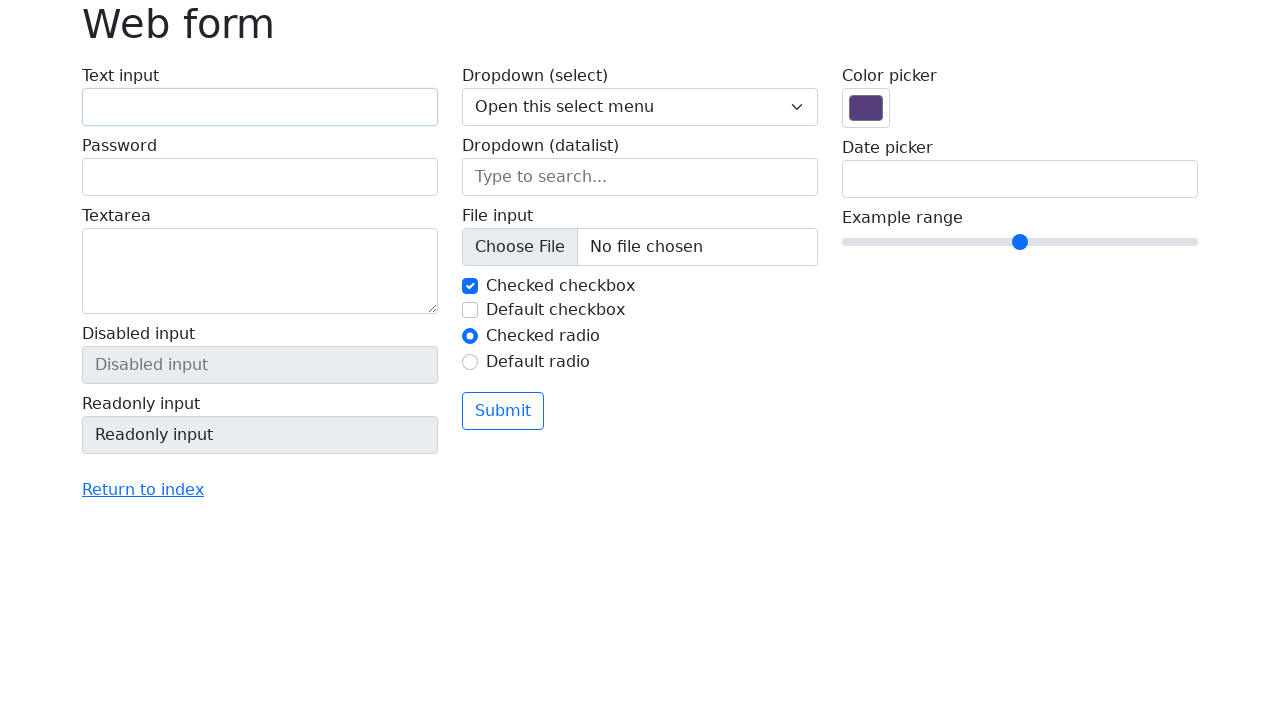

Filled text input field with 'Selenium' on #my-text-id
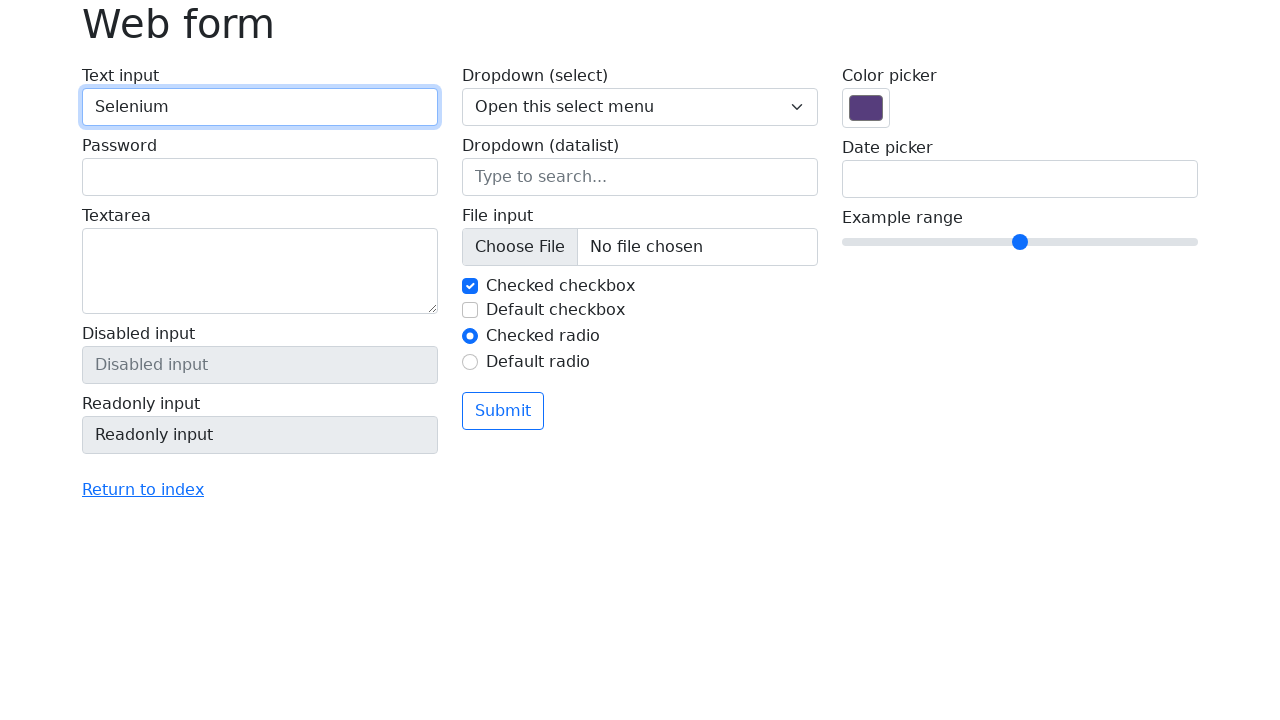

Clicked submit button to submit the form at (503, 411) on button[type='submit']
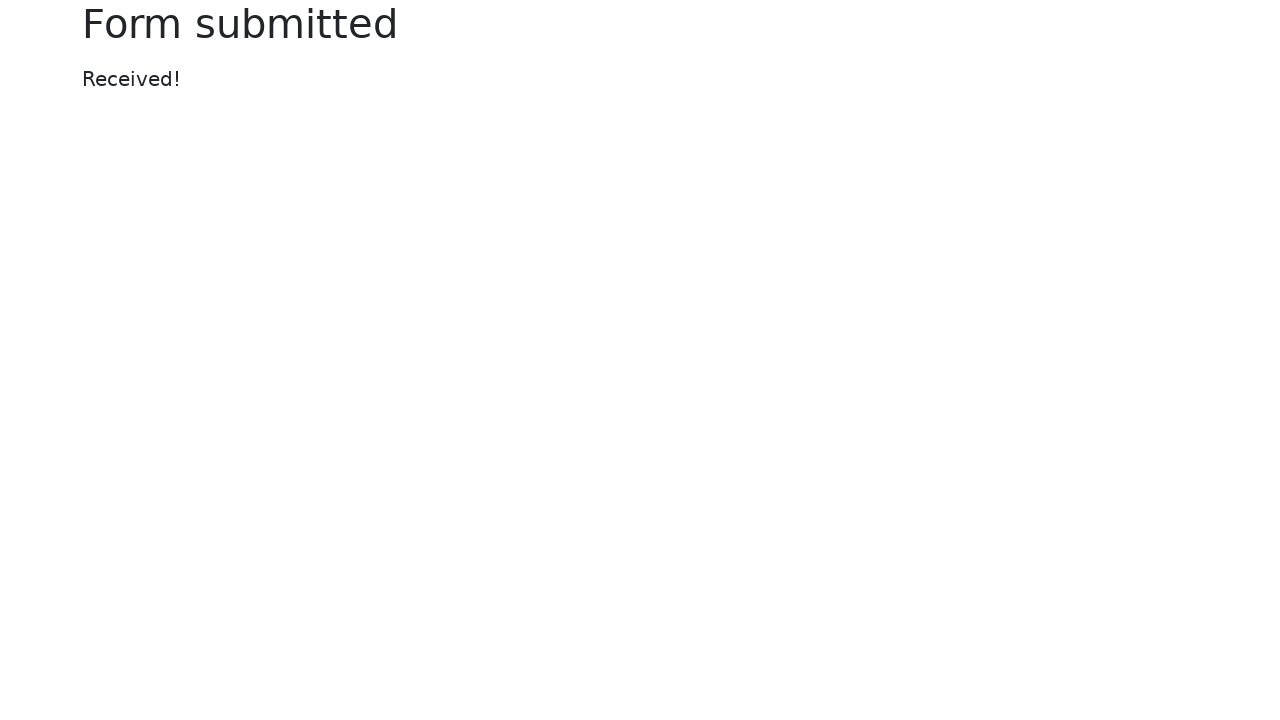

Success message element loaded
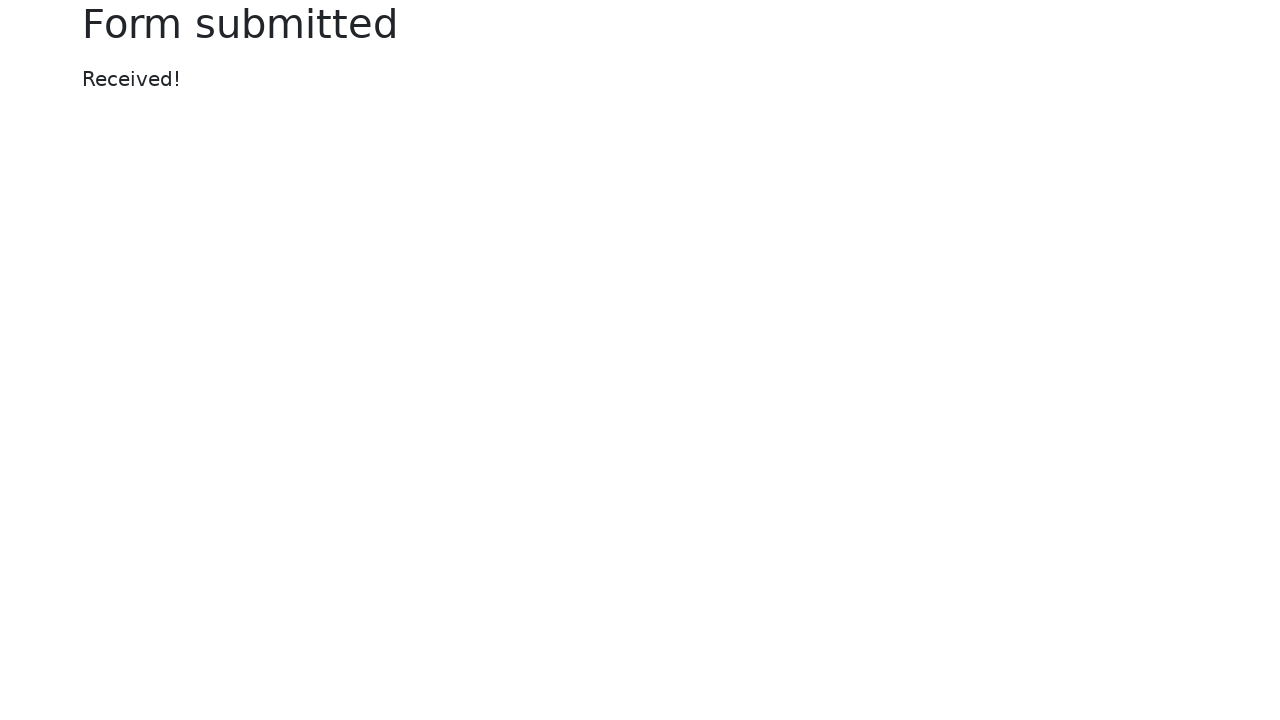

Retrieved success message text content
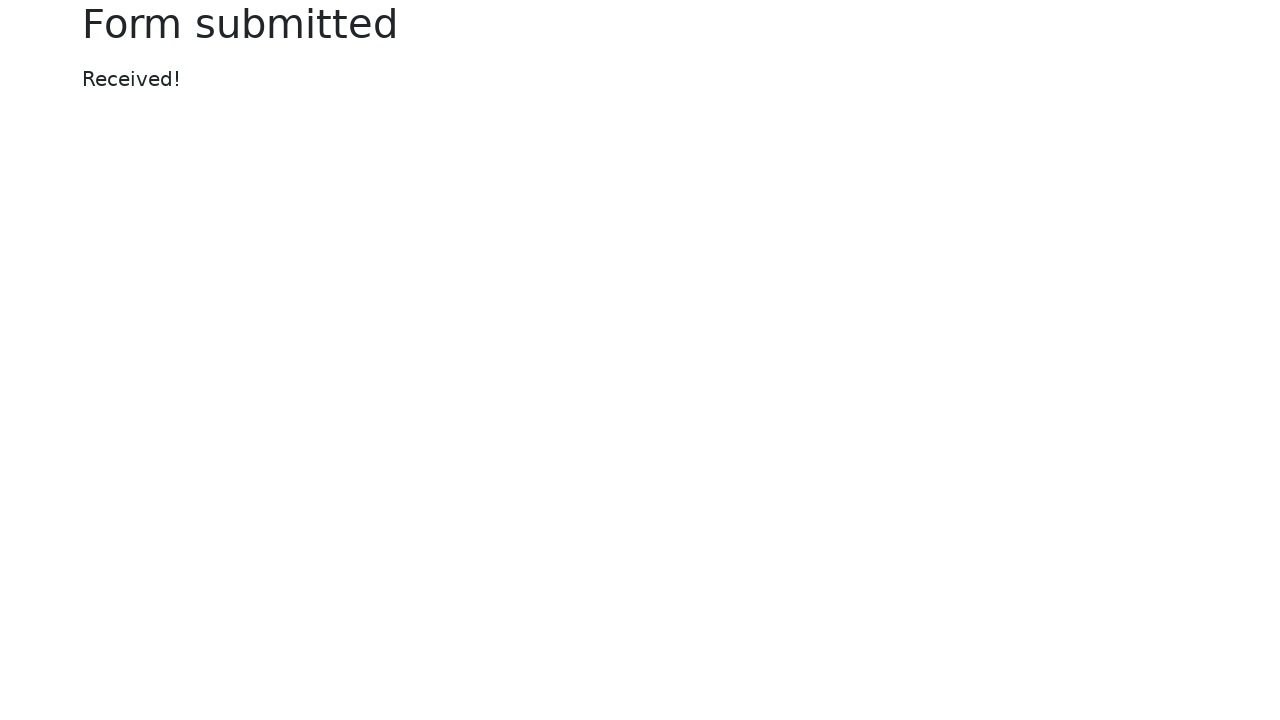

Verified success message equals 'Received!'
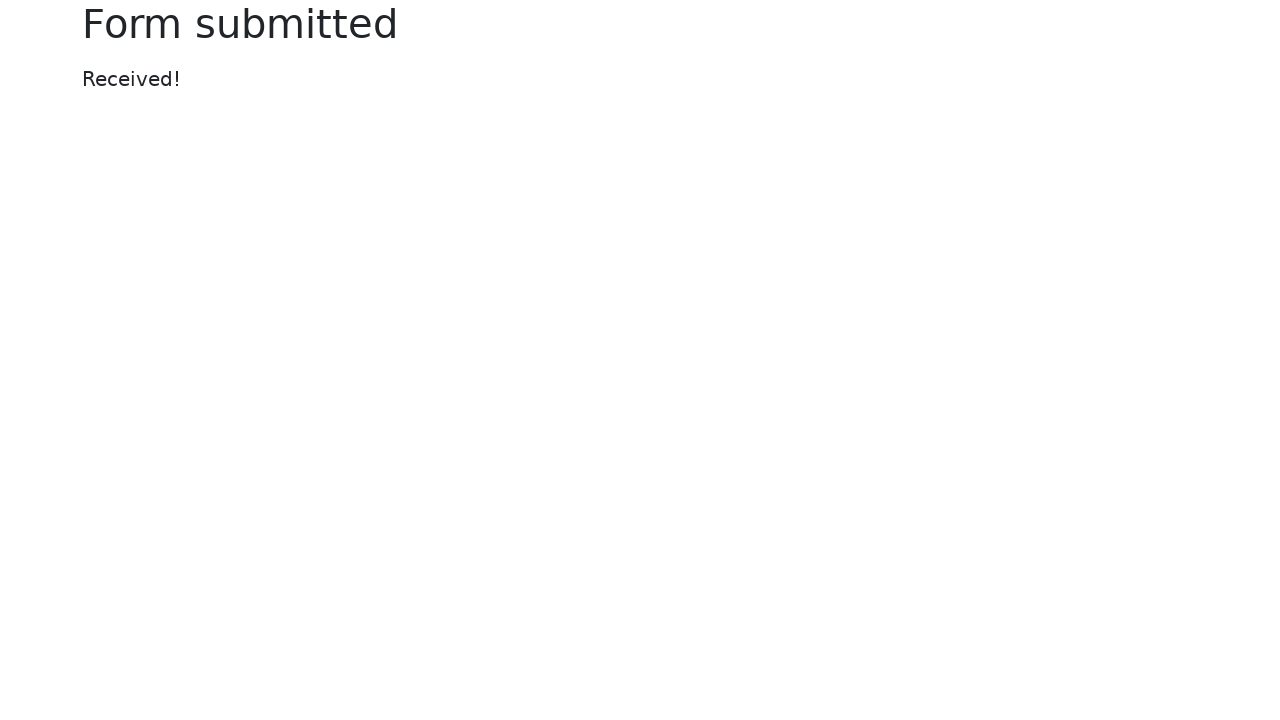

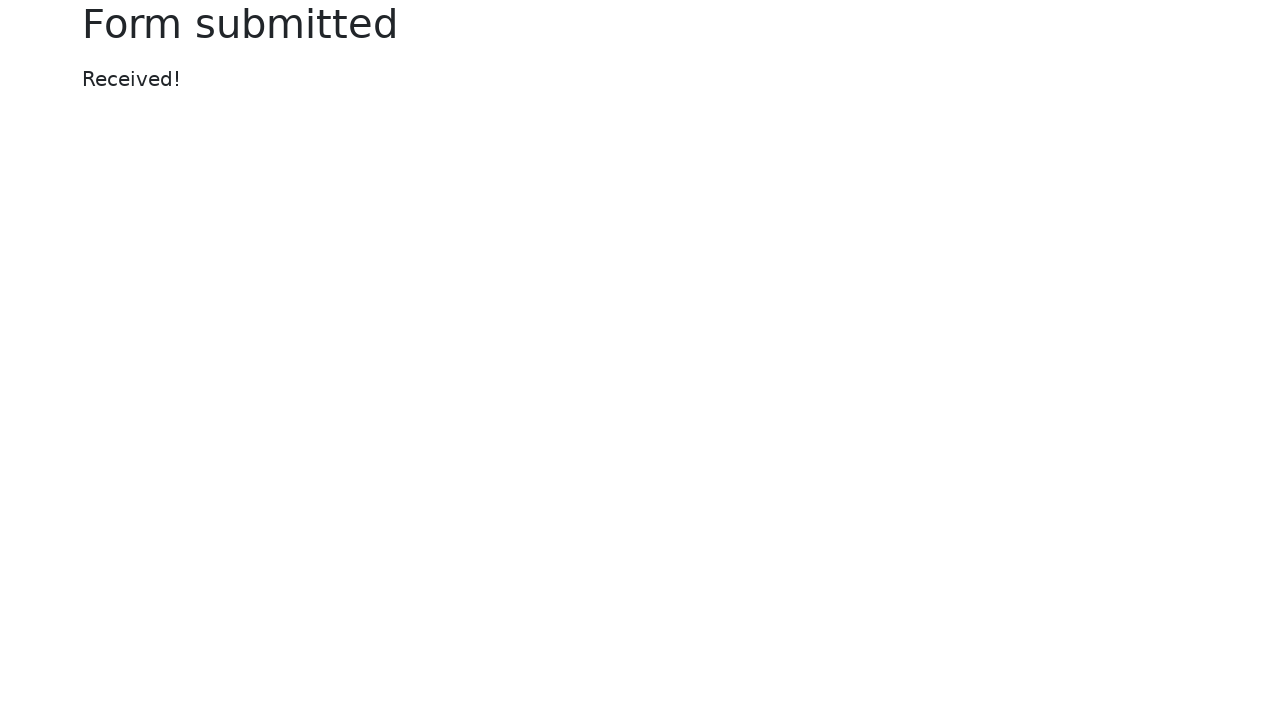